Tests that an image element with id "landscape" is present on a page with loading images, verifying its attributes

Starting URL: https://bonigarcia.dev/selenium-webdriver-java/loading-images.html

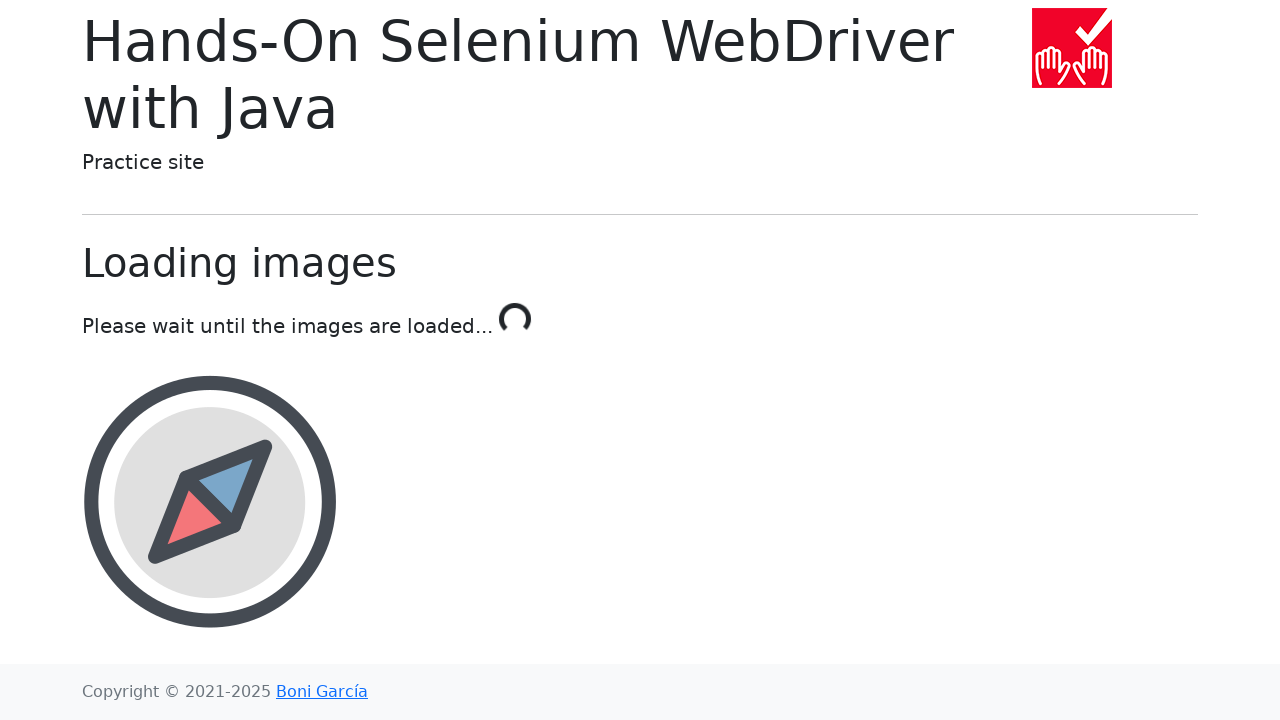

Waited for landscape image element with id 'landscape' to be present (timeout: 10000ms)
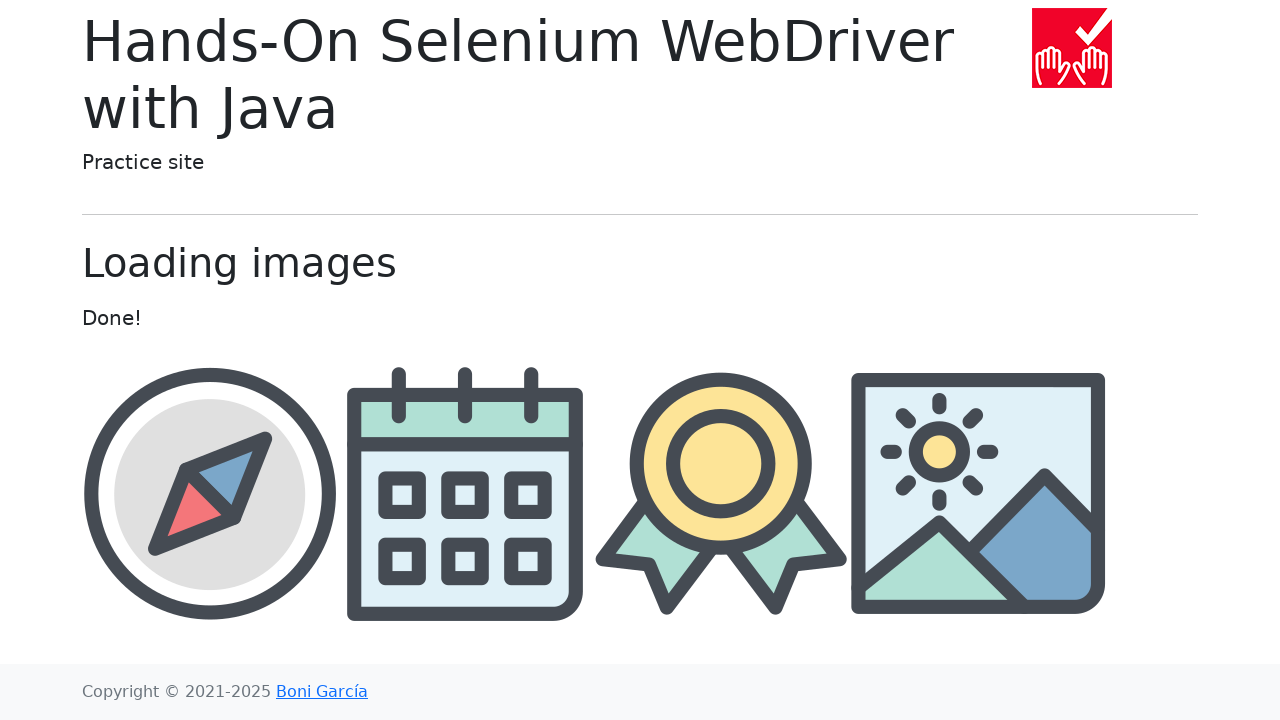

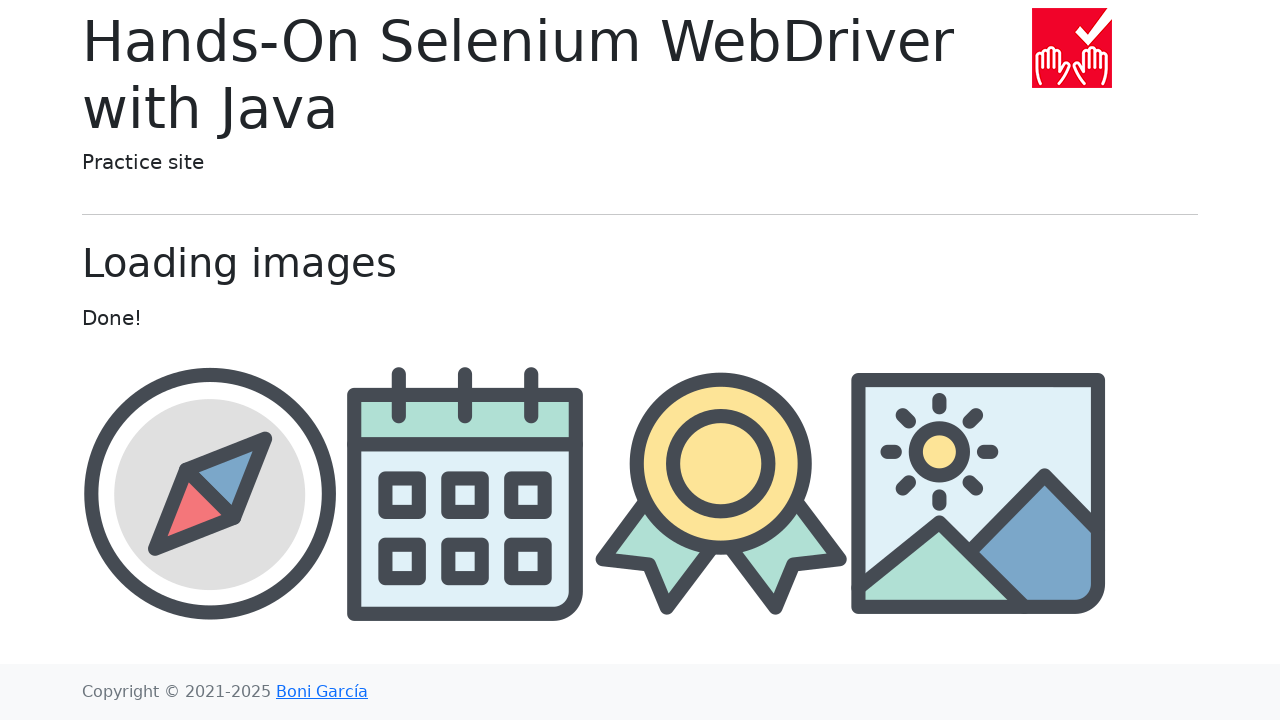